Tests drag and drop functionality by dragging an element to two different drop zones sequentially

Starting URL: https://v1.training-support.net/selenium/drag-drop

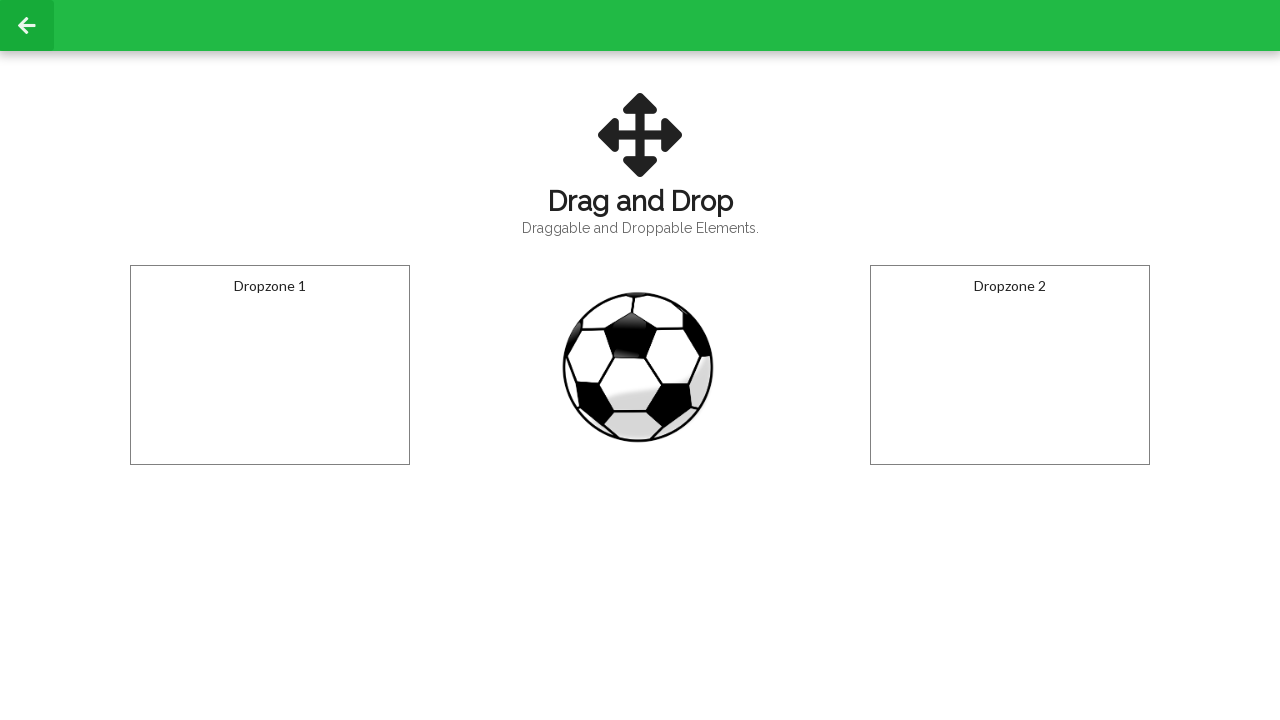

Located the draggable element
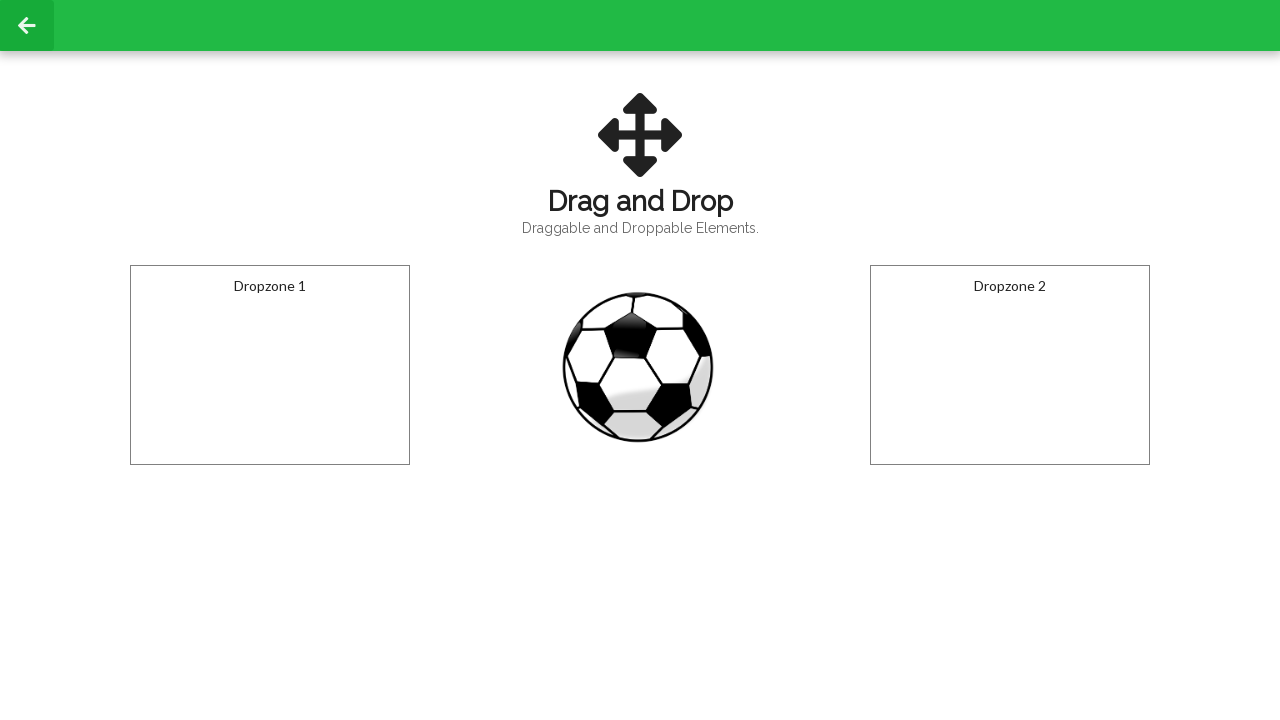

Located the first drop zone
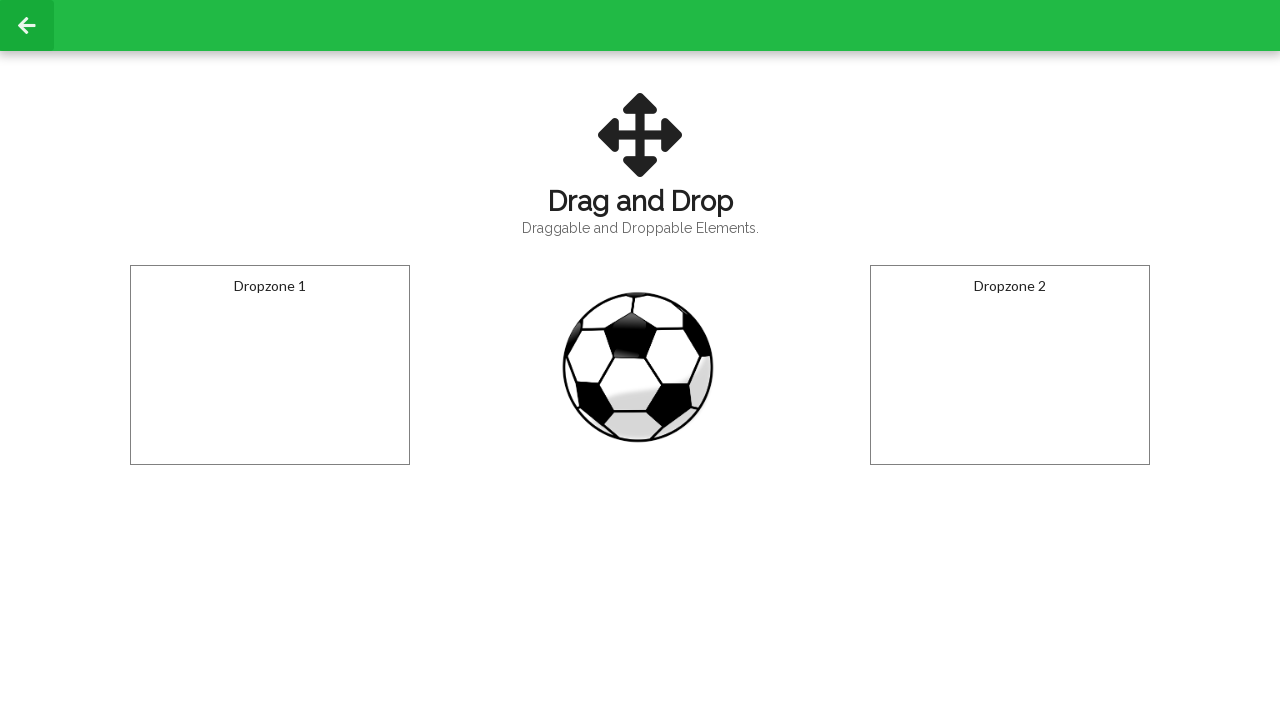

Located the second drop zone
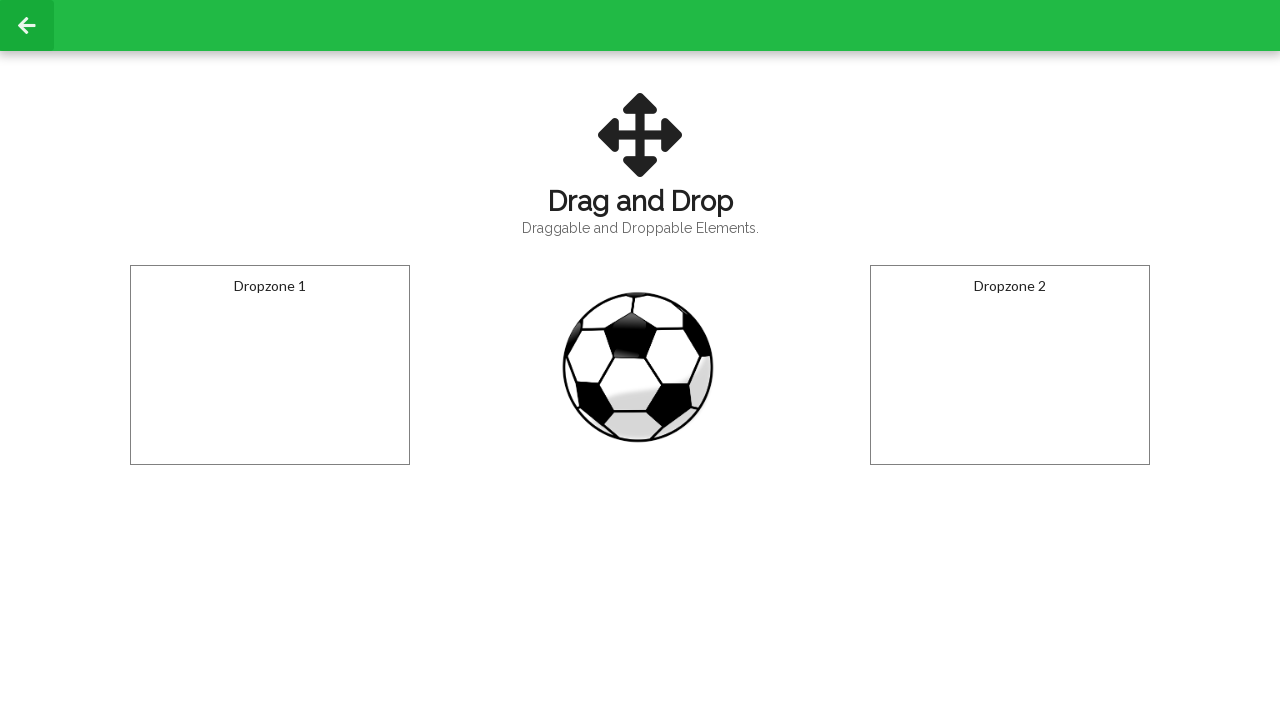

Dragged element to the first drop zone at (270, 365)
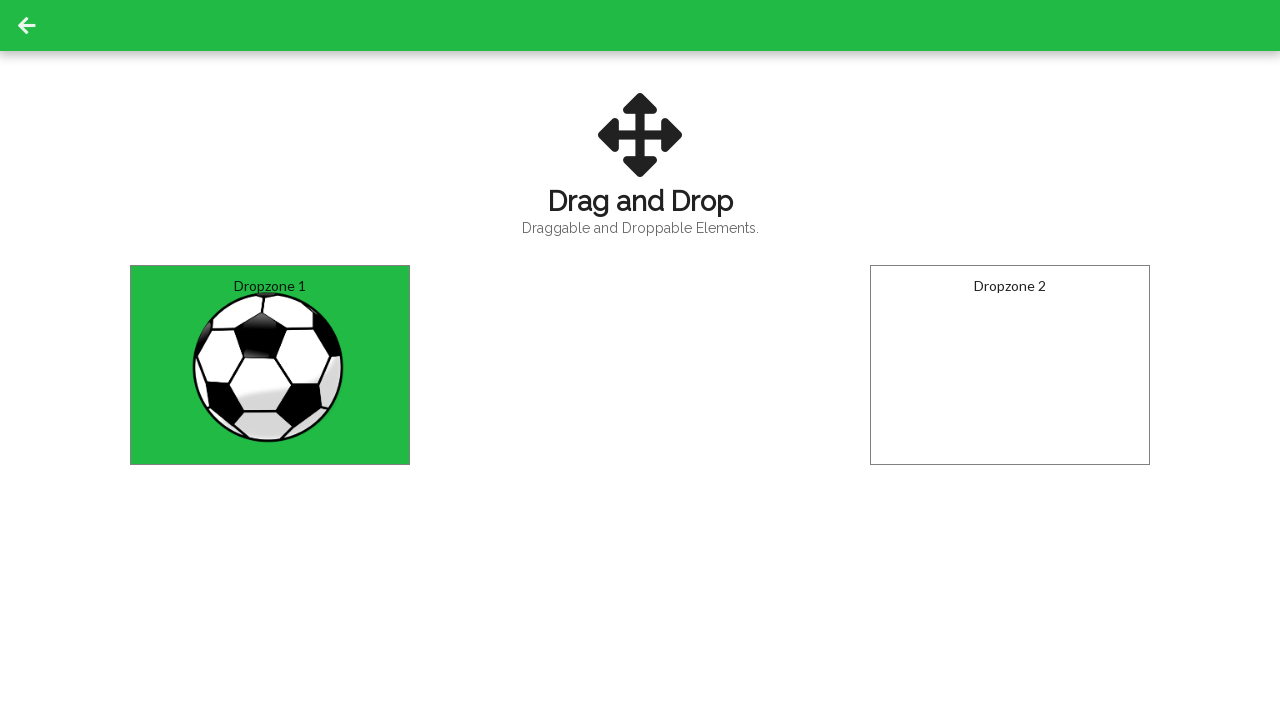

Retrieved text content from first drop zone after drop
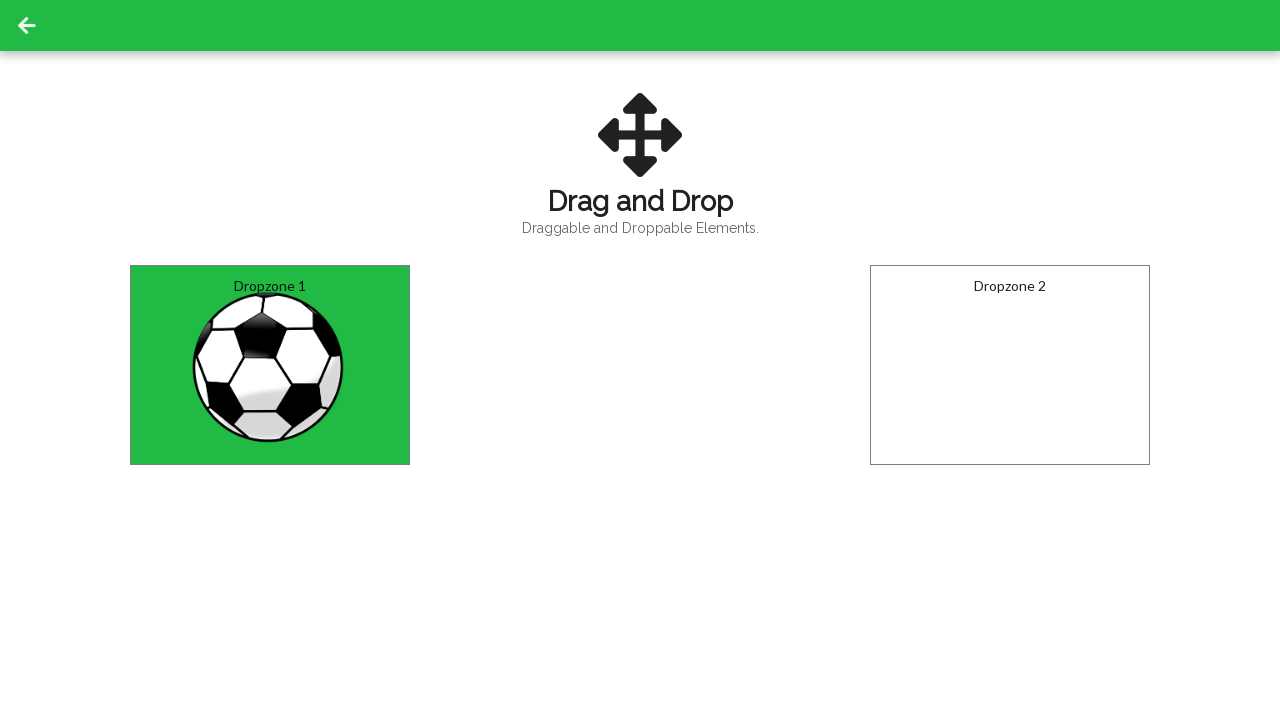

Dragged element to the second drop zone at (1010, 365)
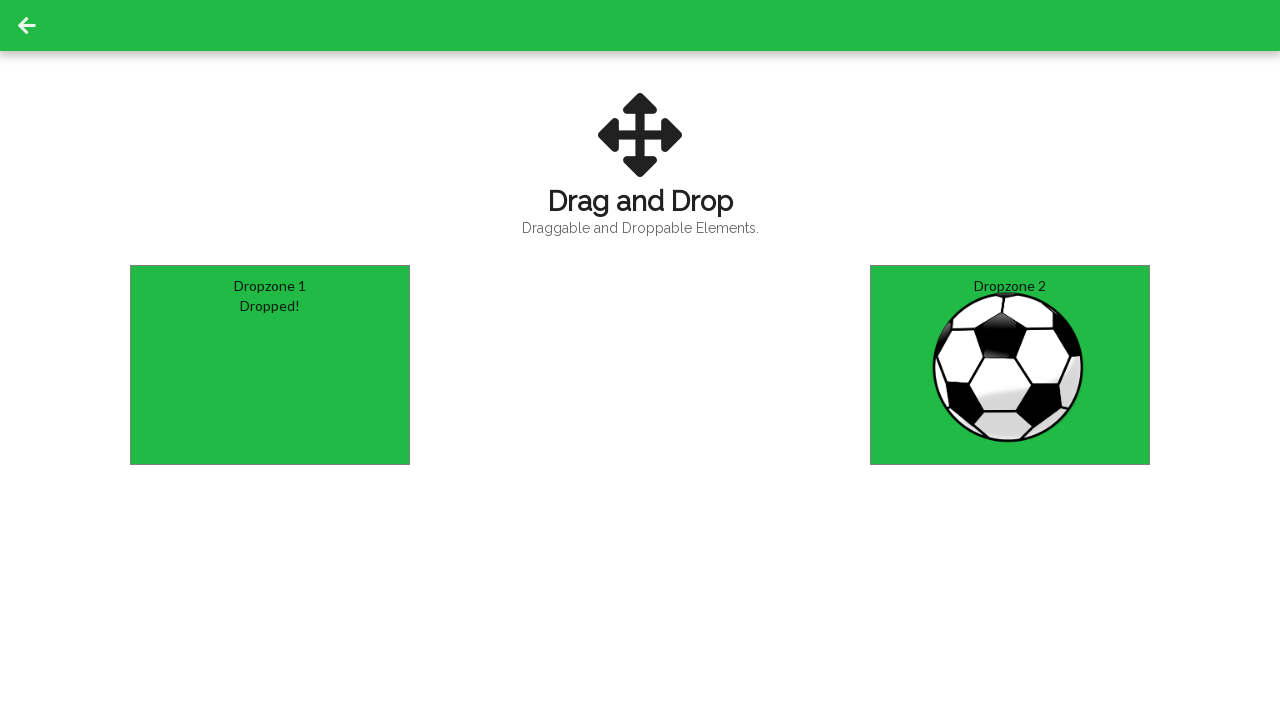

Retrieved text content from second drop zone after drop
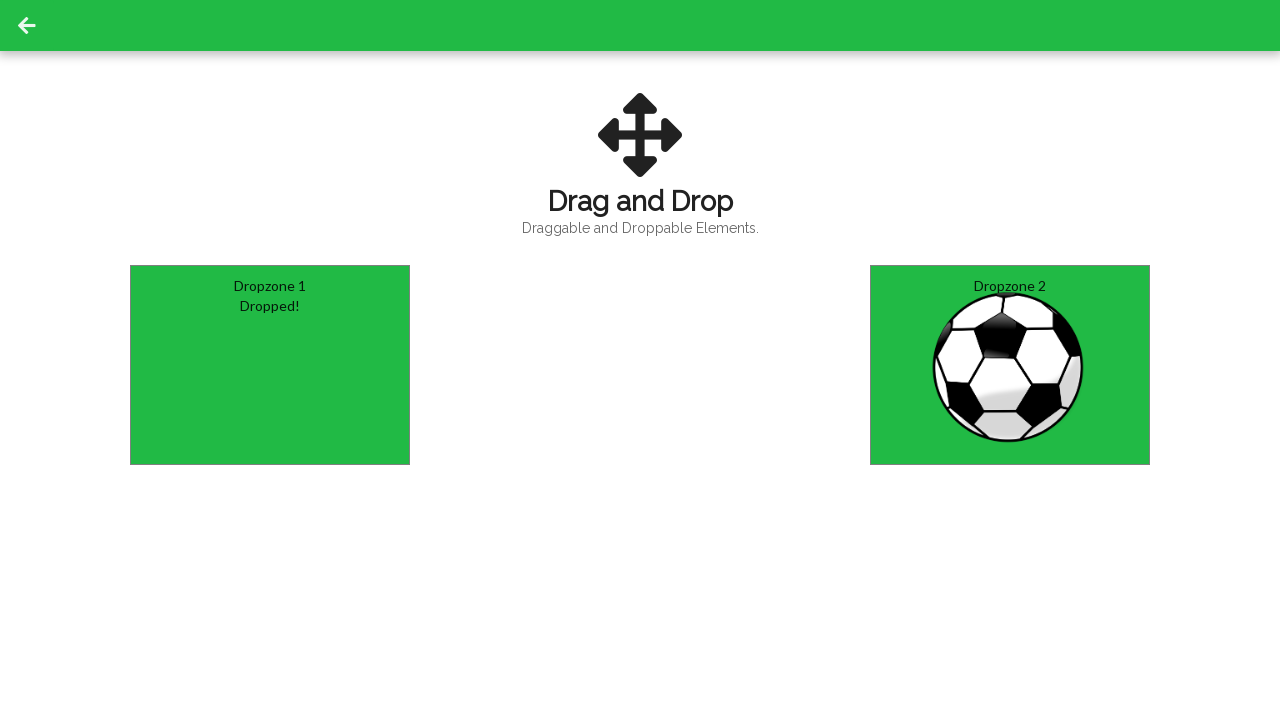

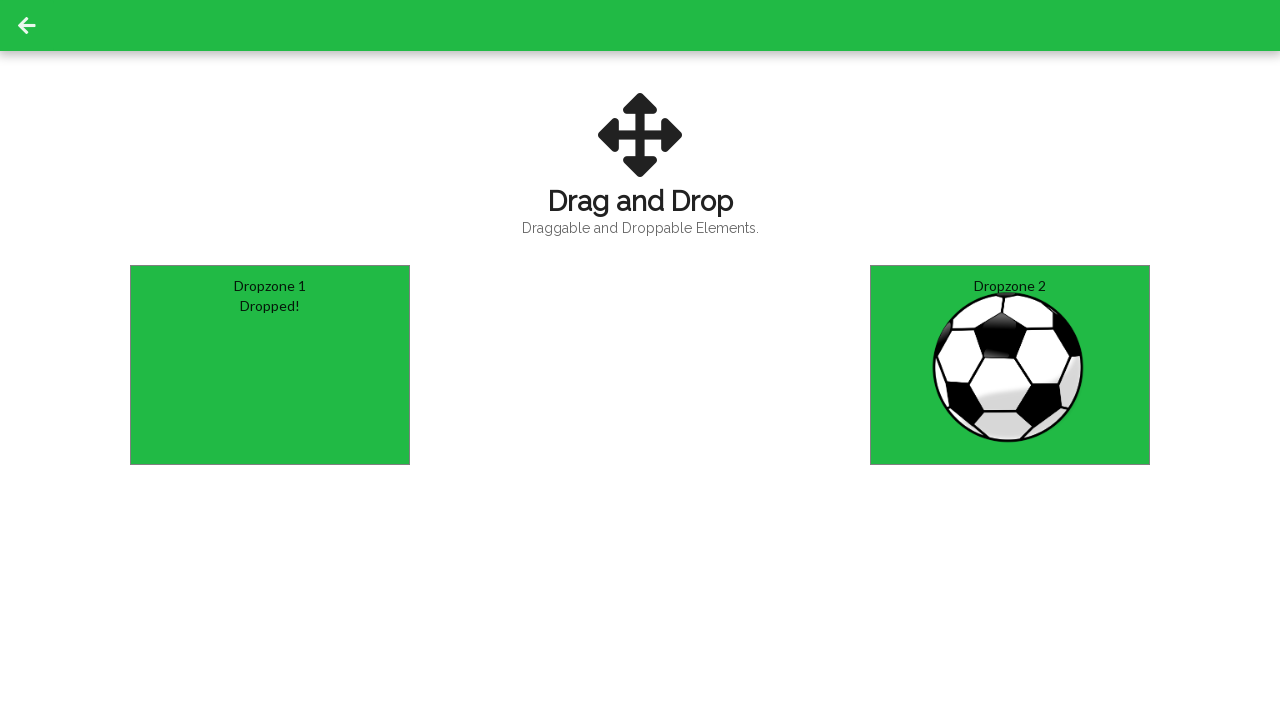